Tests checkbox selection by checking the state of checkboxes and clicking them

Starting URL: https://trytestingthis.netlify.app/

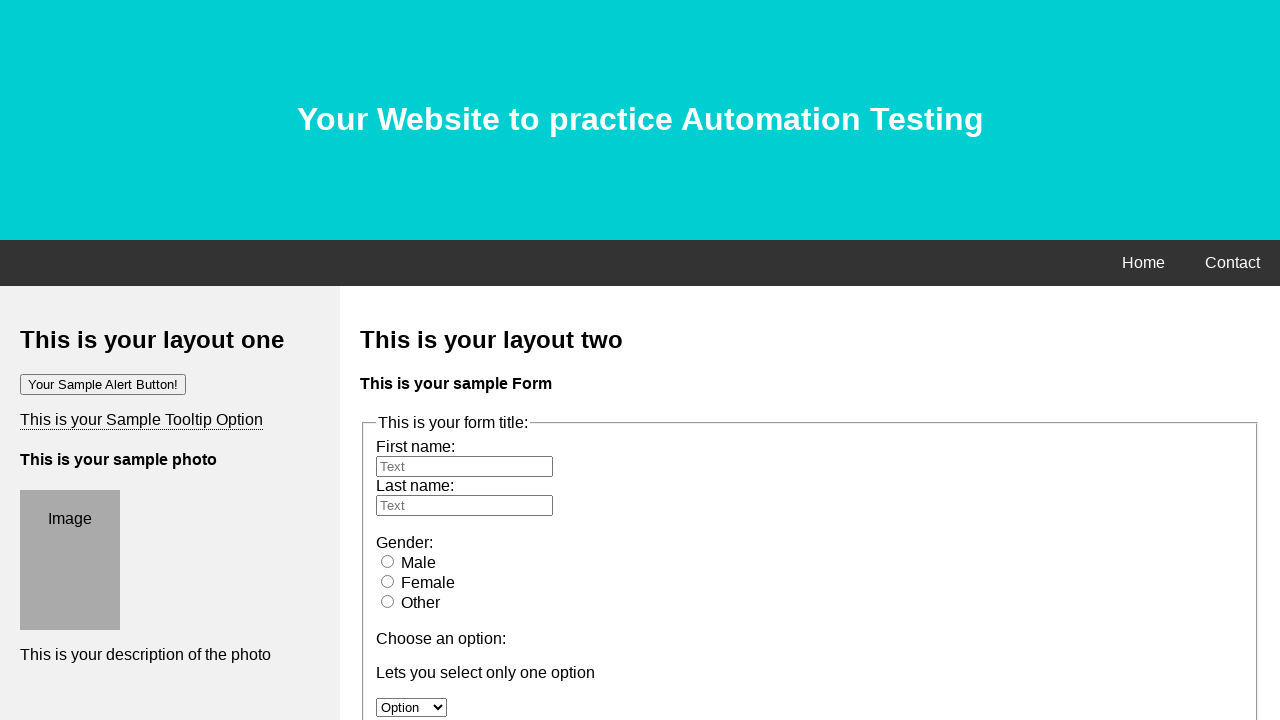

Checked initial state of first checkbox (option1)
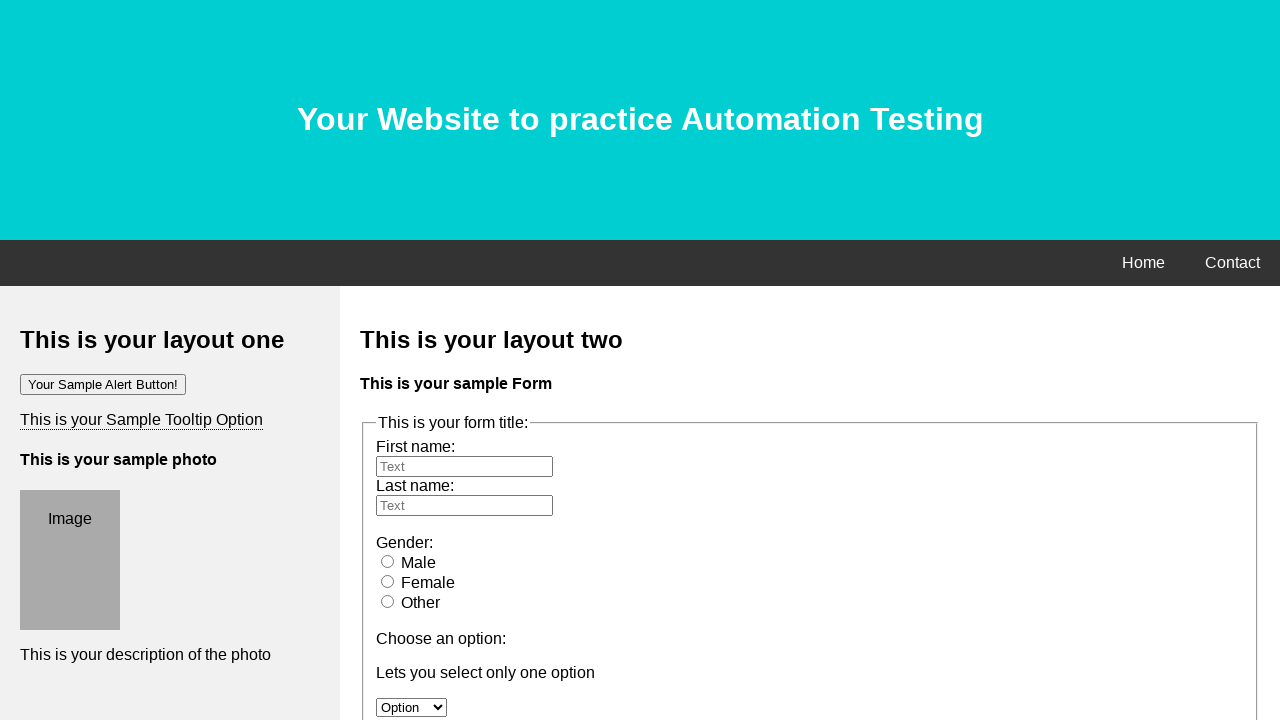

Clicked first checkbox (option1) at (386, 360) on input[name='option1']
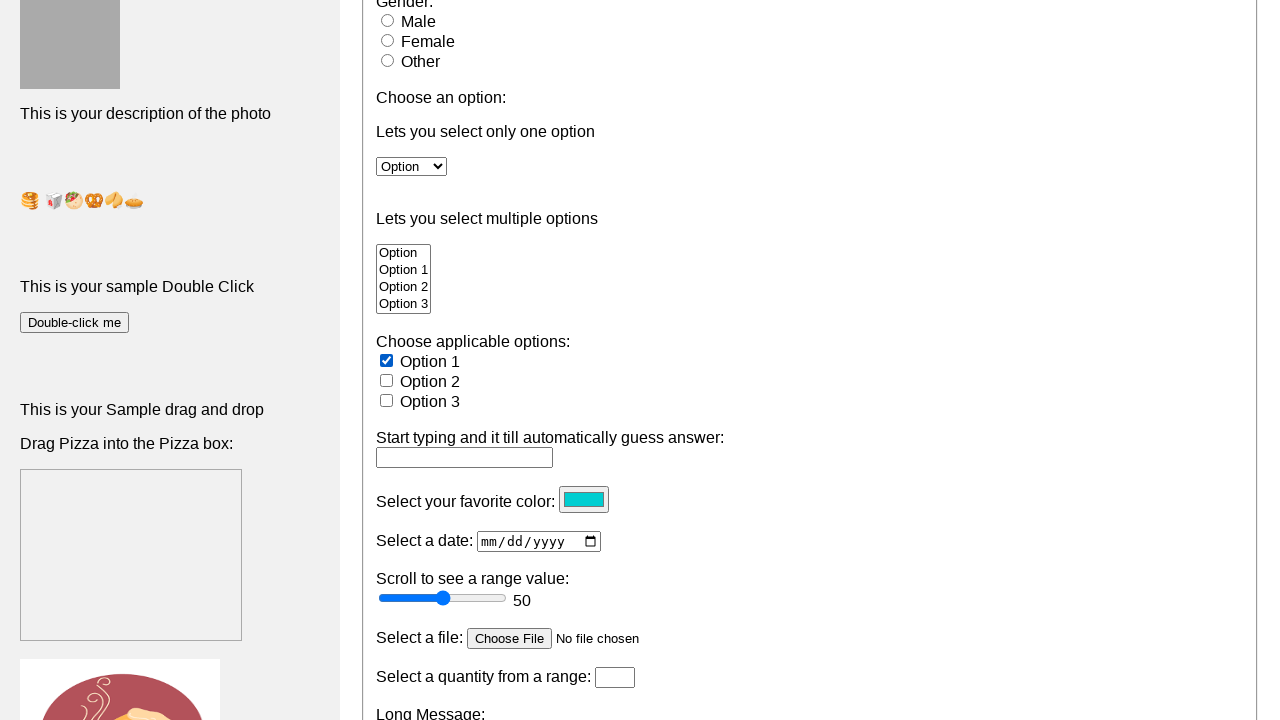

Clicked second checkbox (option2) at (386, 380) on input[name='option2']
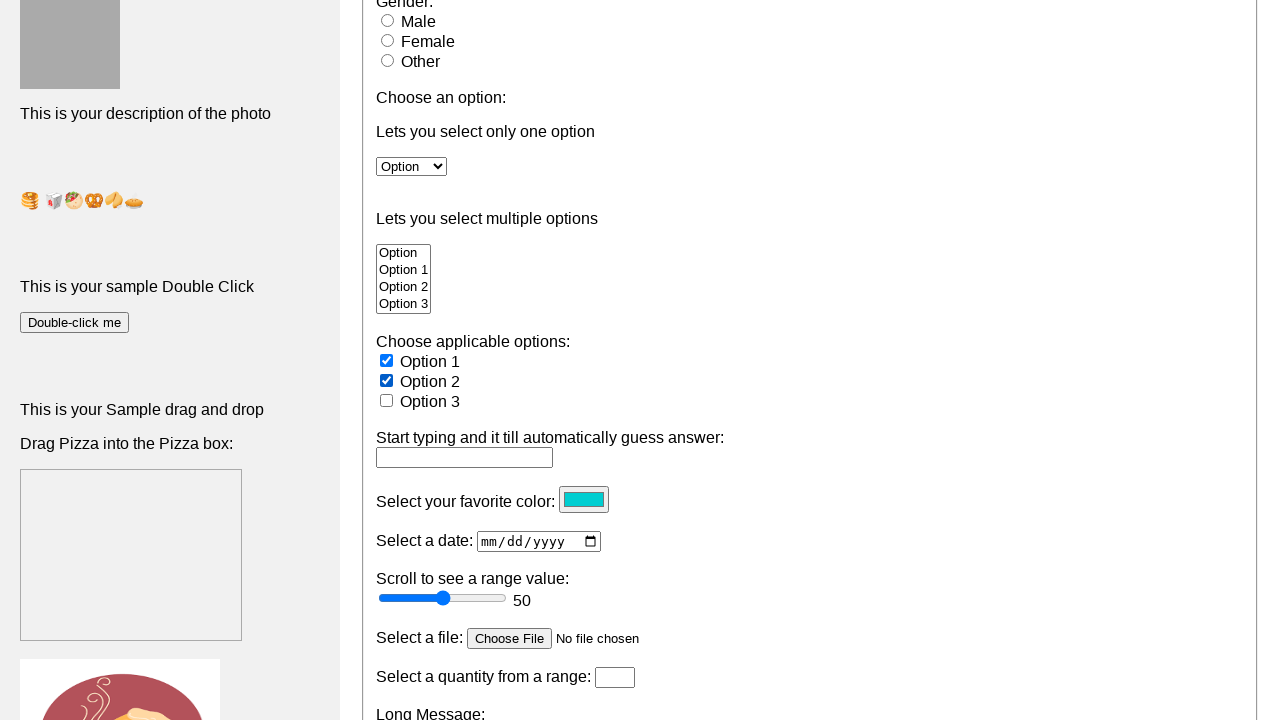

Clicked third checkbox (option3) at (386, 400) on input[name='option3']
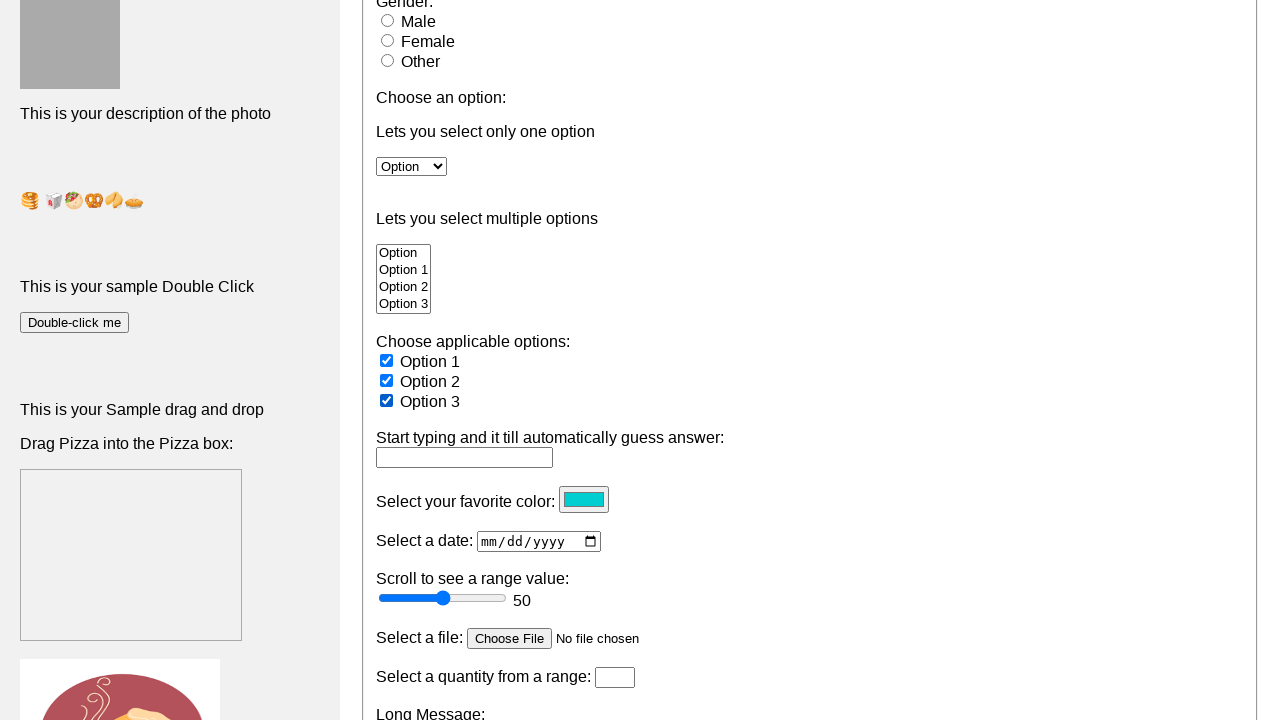

Checked final state of first checkbox (option1)
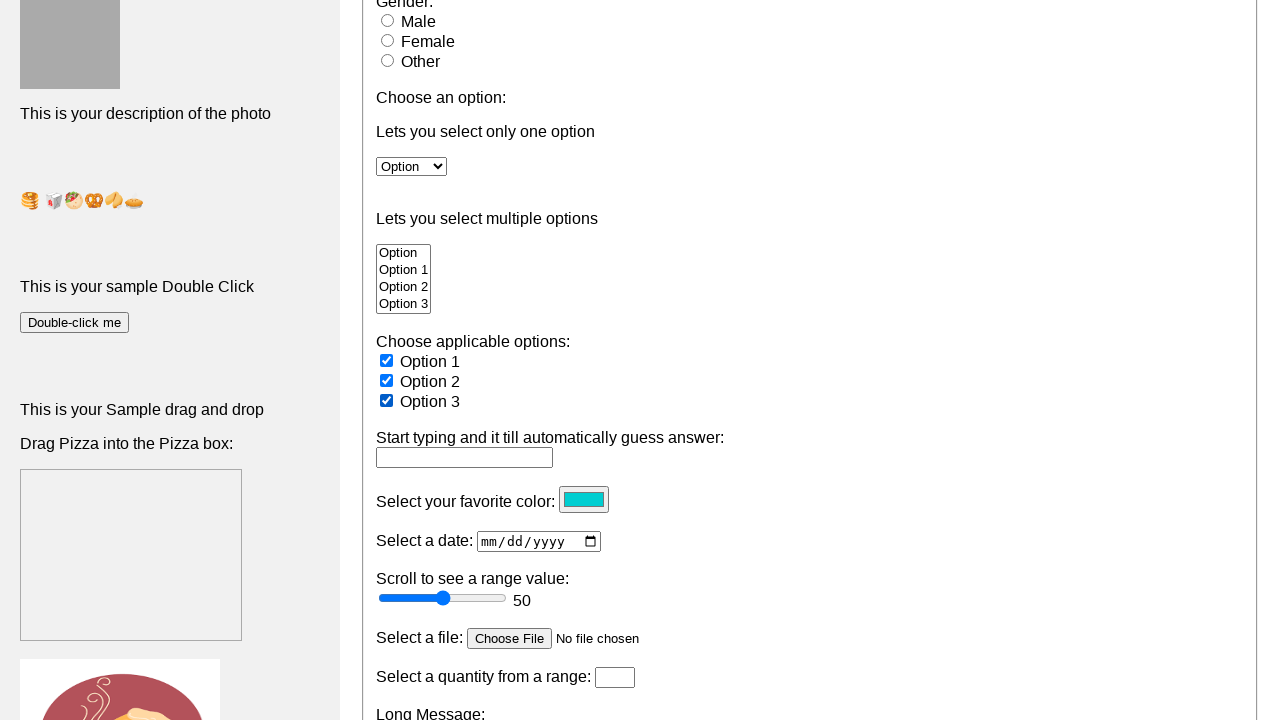

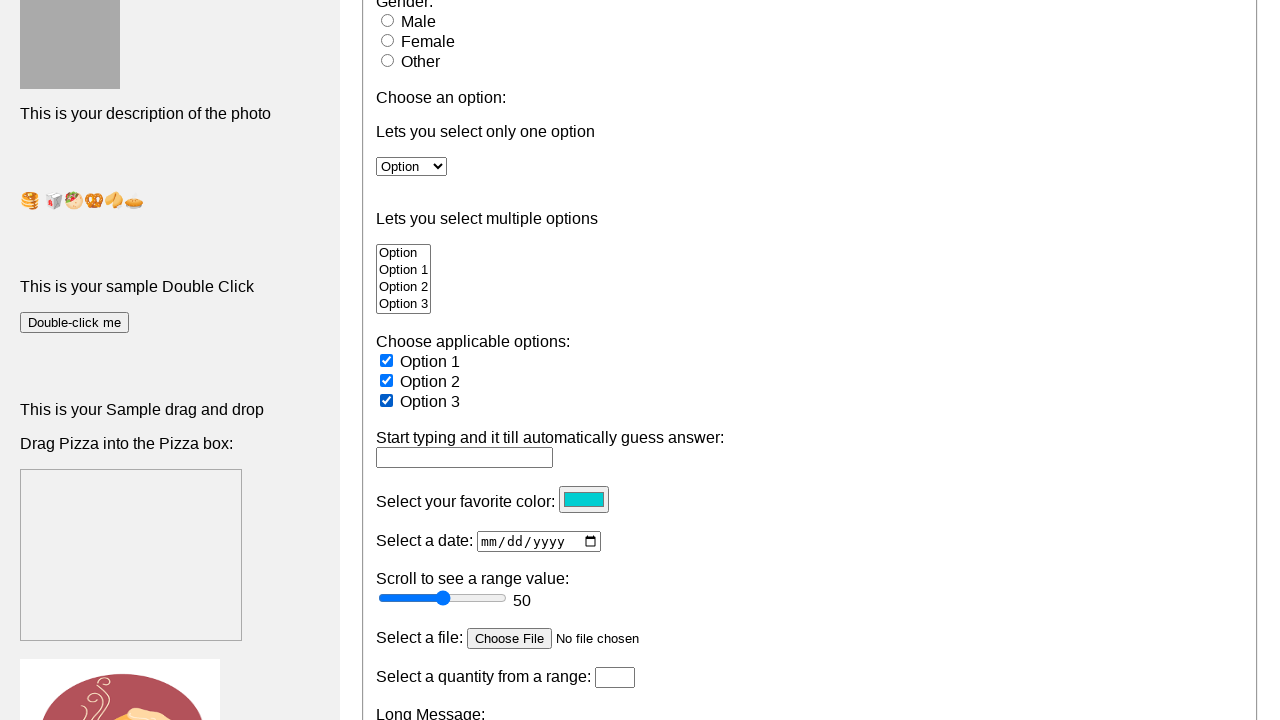